Tests form submission on W3Schools tryit page by removing the disabled attribute from a field, filling in form data, and verifying the submission results

Starting URL: https://www.w3schools.com/tags/tryit.asp?filename=tryhtml_input_disabled

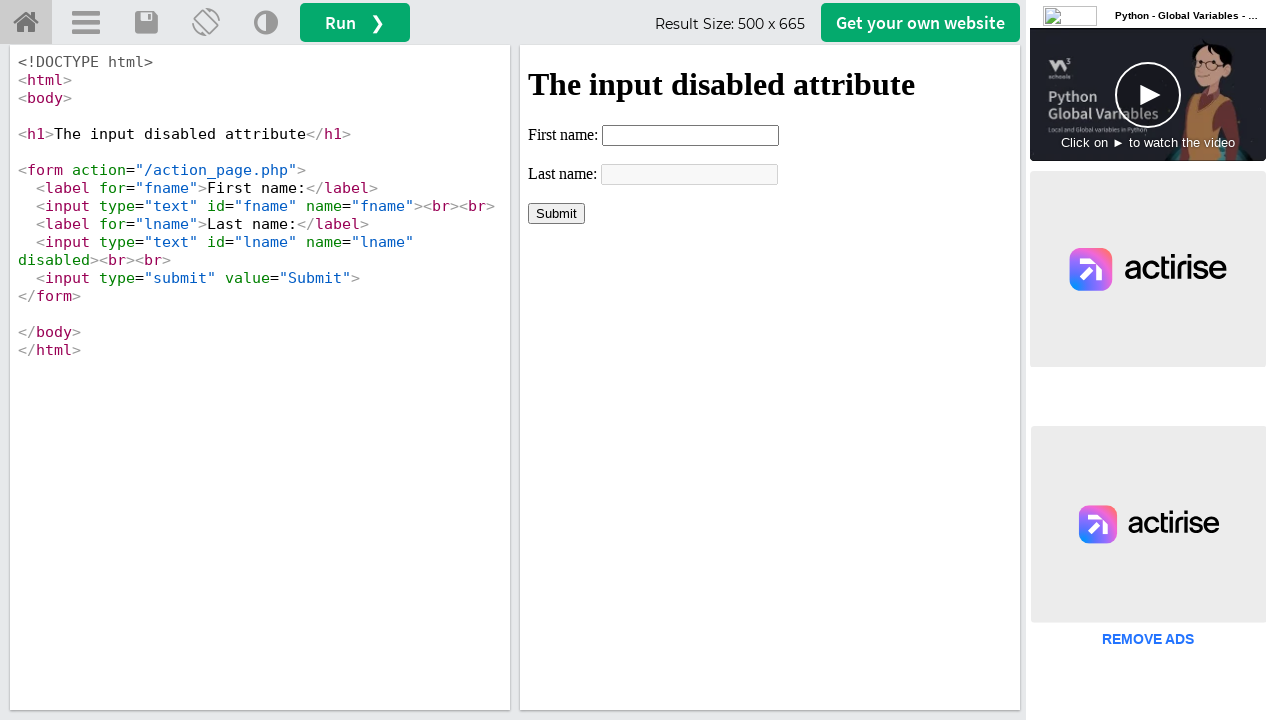

Located iframe with ID 'iframeResult' containing the form
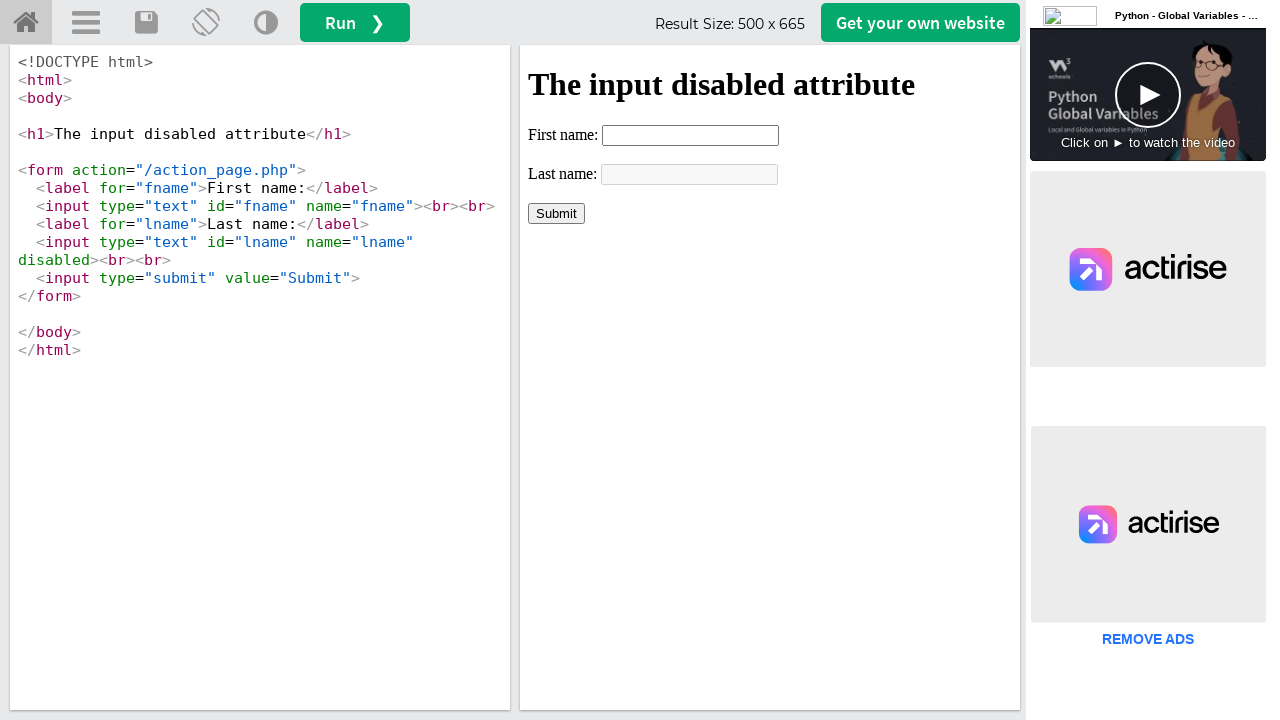

Removed disabled attribute from last name field using JavaScript
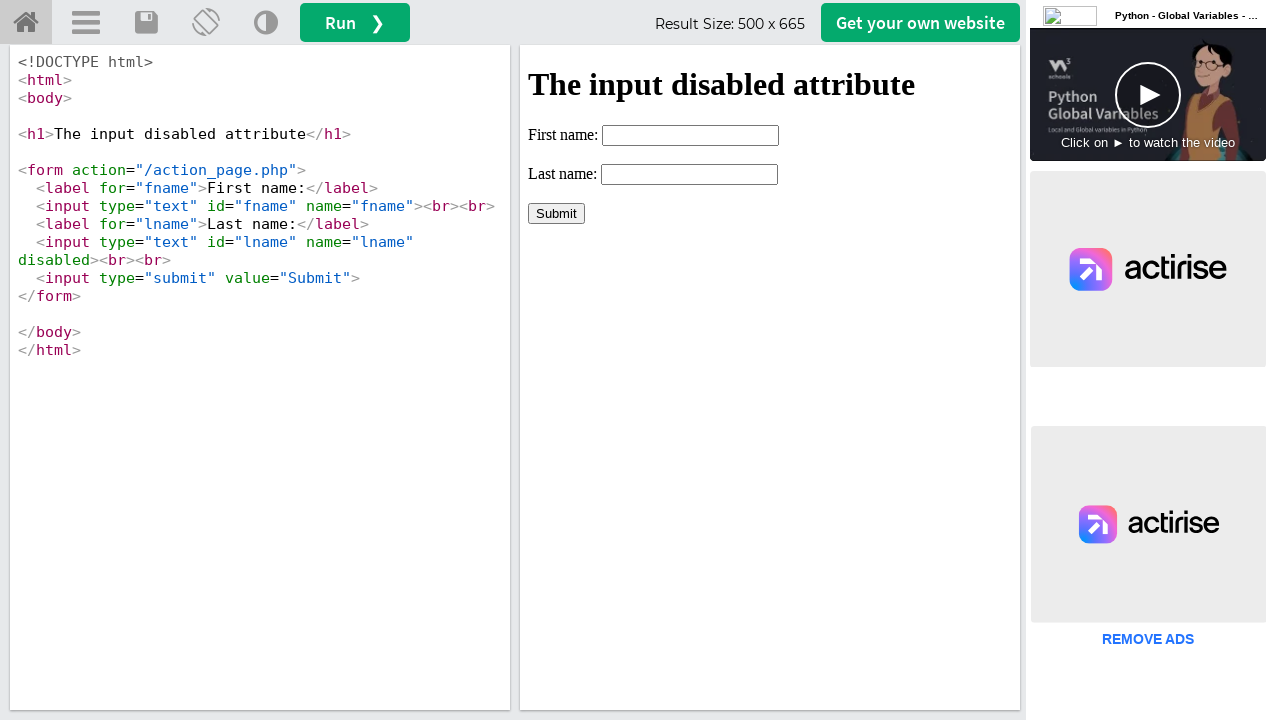

Filled first name field with 'Automation' on iframe#iframeResult >> internal:control=enter-frame >> input[name='fname']
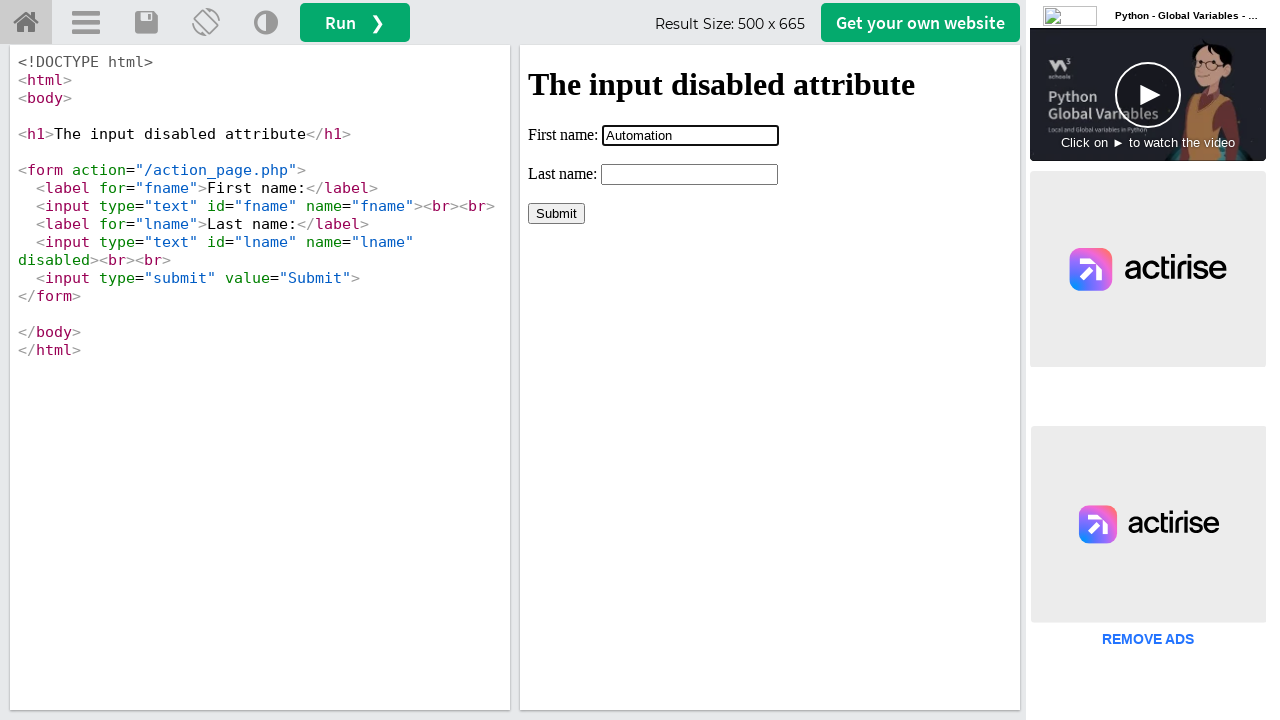

Filled last name field with 'Testing' on iframe#iframeResult >> internal:control=enter-frame >> input[name='lname']
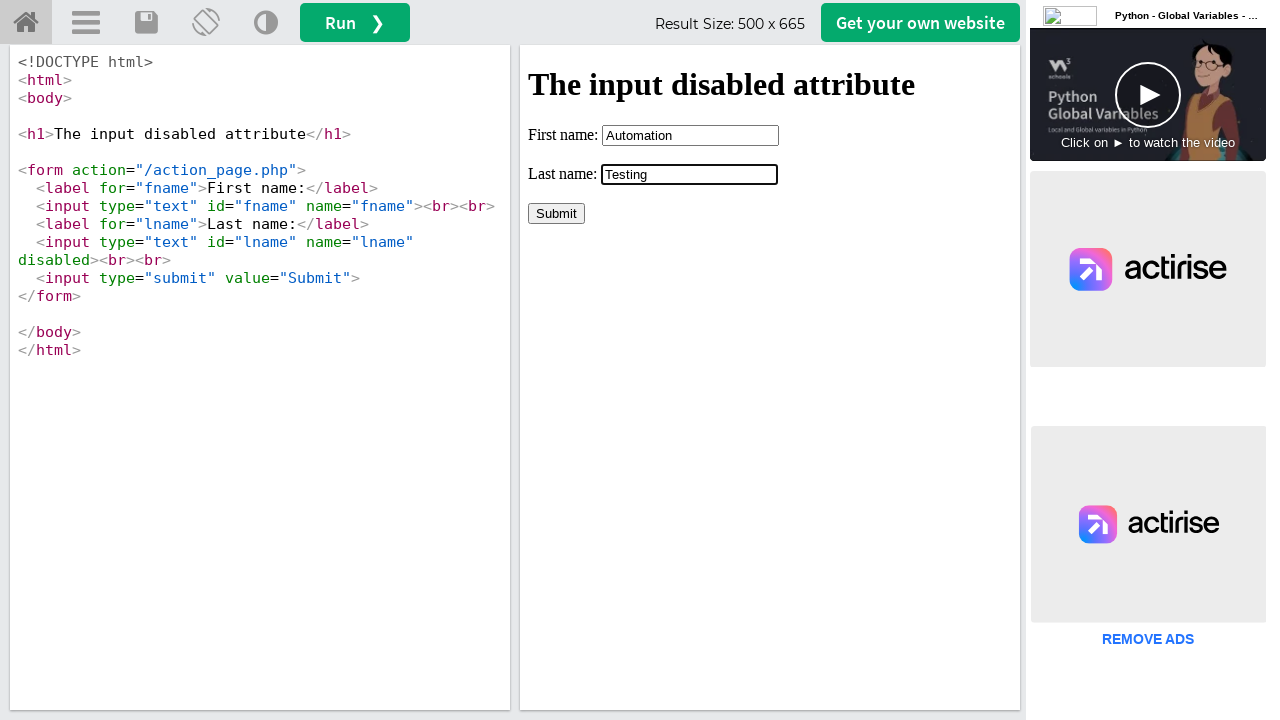

Clicked submit button to submit the form at (556, 213) on iframe#iframeResult >> internal:control=enter-frame >> input[value='Submit']
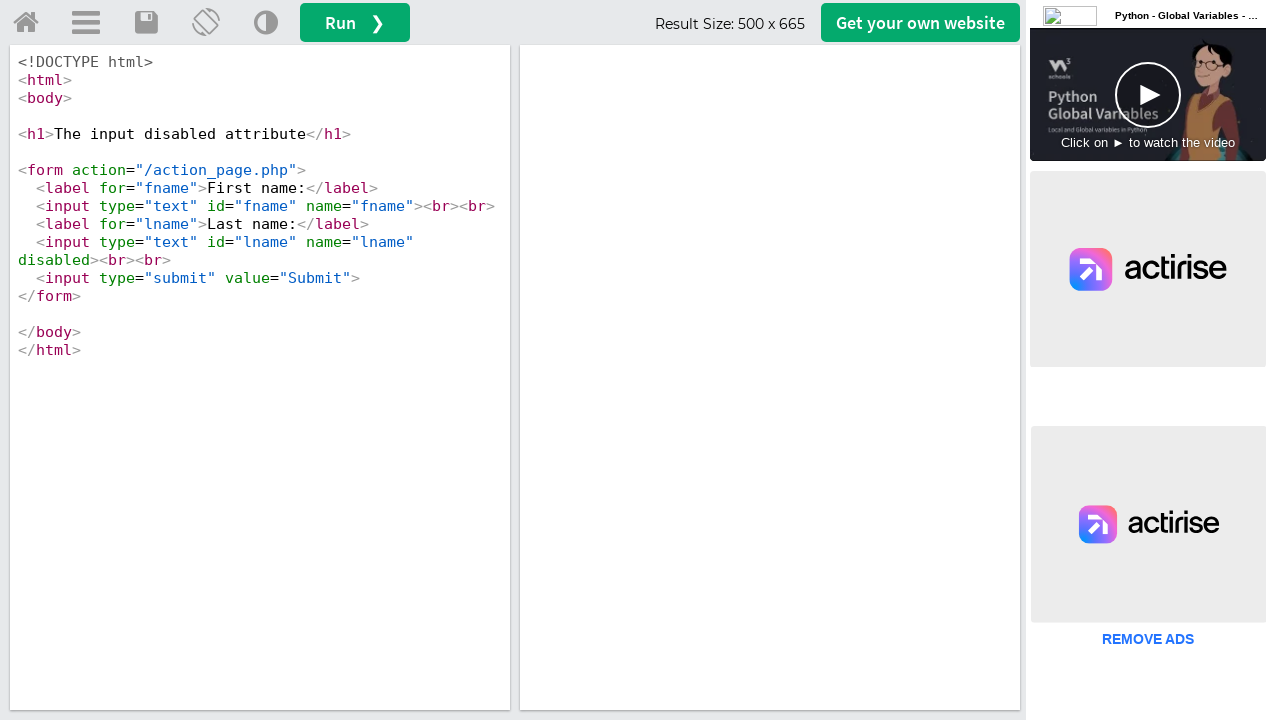

Form submission results loaded and verified with 'fname' text visible
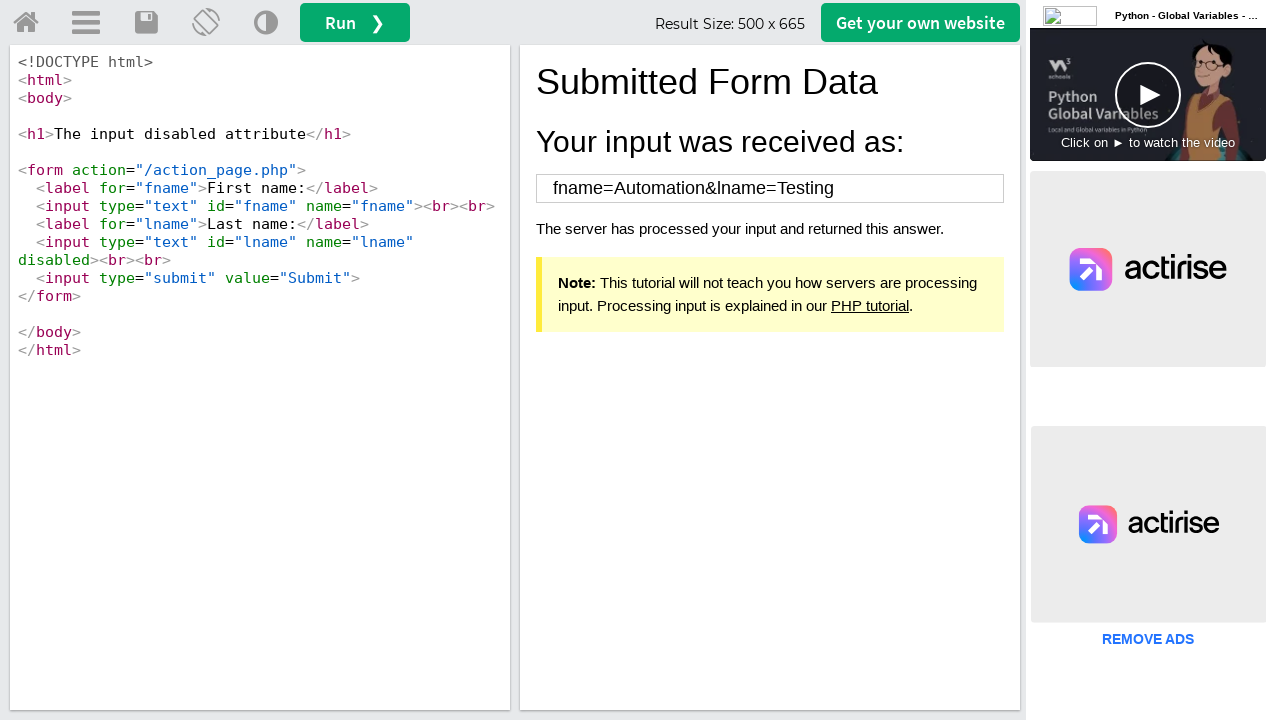

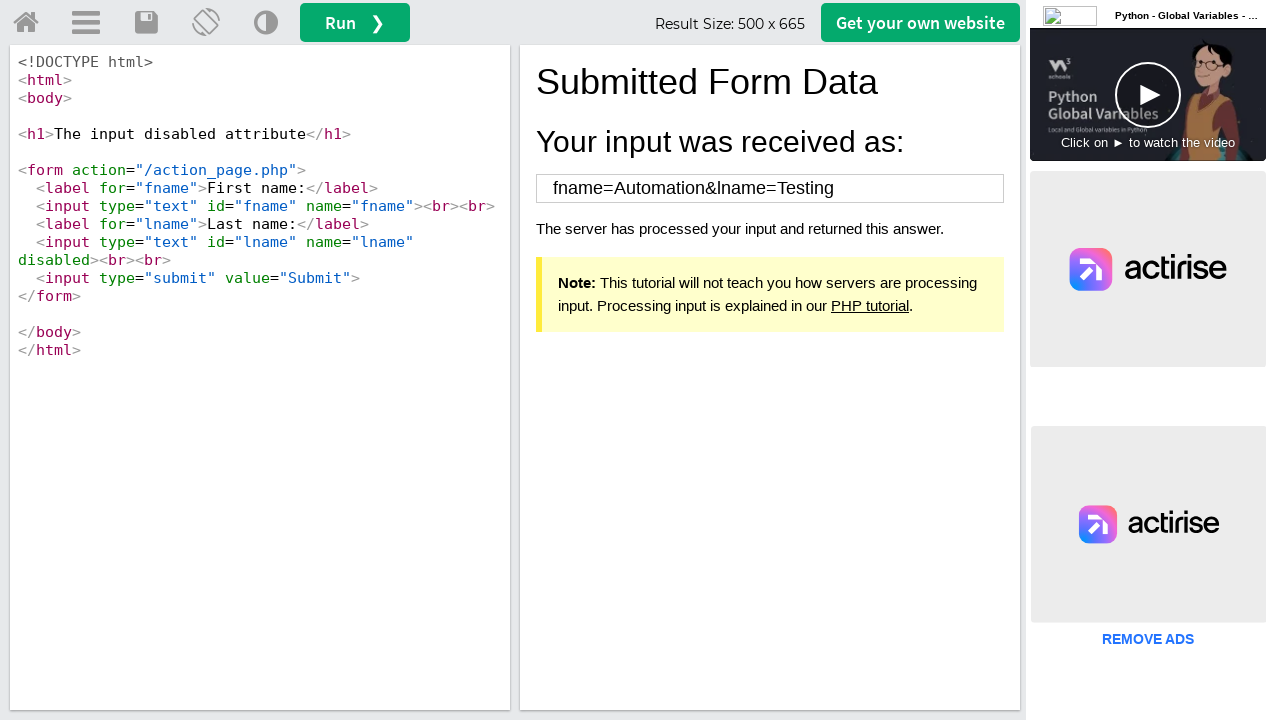